Tests JavaScript prompt dialog by clicking the JS Prompt button, dismissing the prompt without entering text, and verifying the result shows null

Starting URL: https://the-internet.herokuapp.com/javascript_alerts

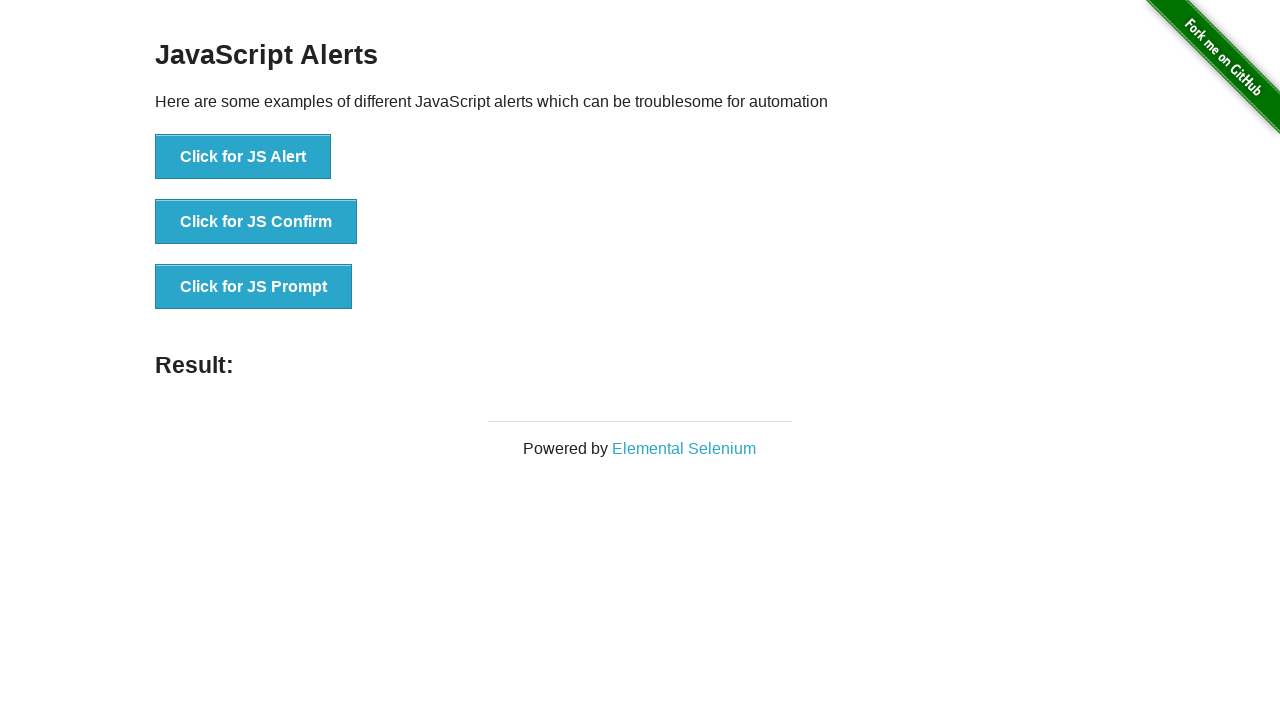

Set up dialog handler to dismiss prompts
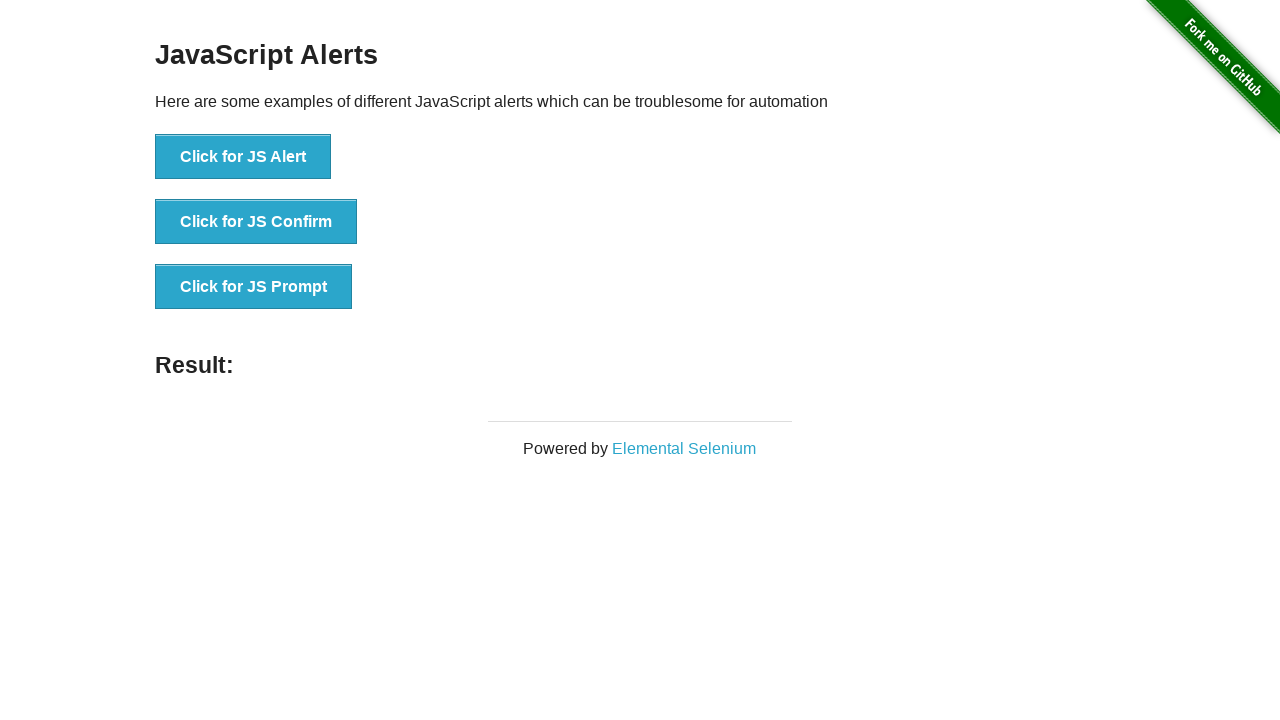

Clicked the JS Prompt button at (254, 287) on button[onclick='jsPrompt()']
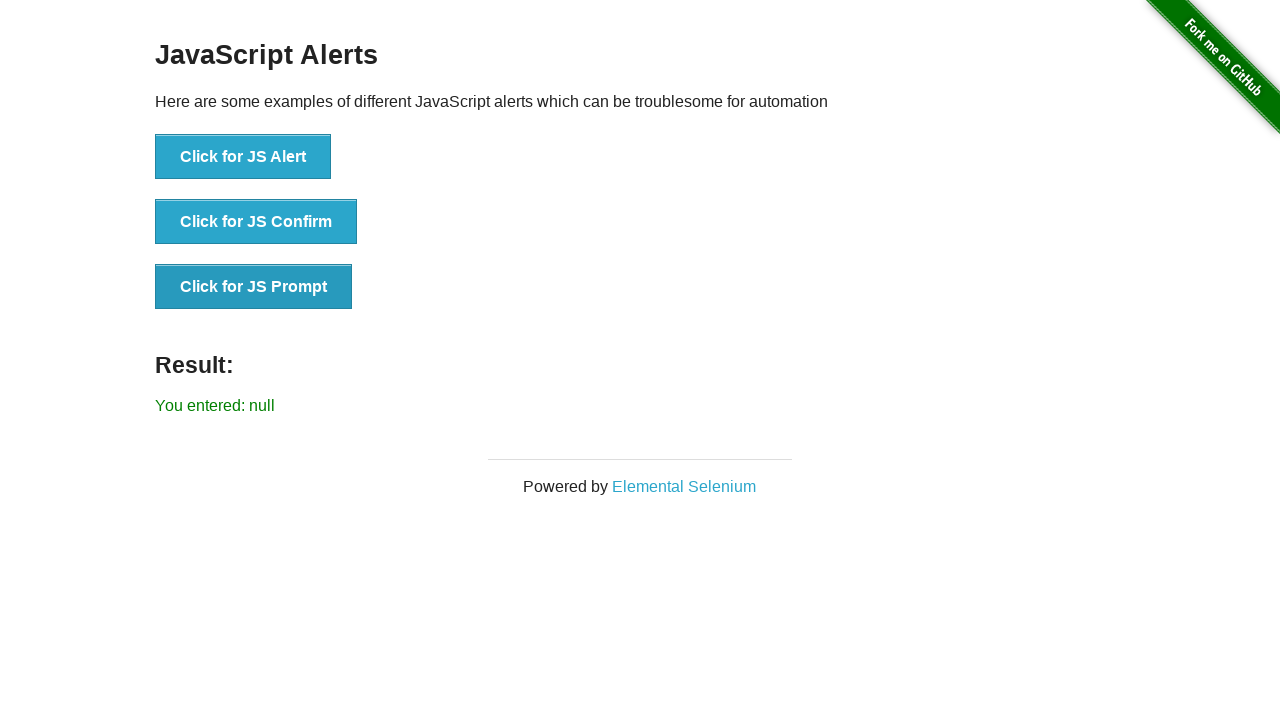

Result message appeared on page
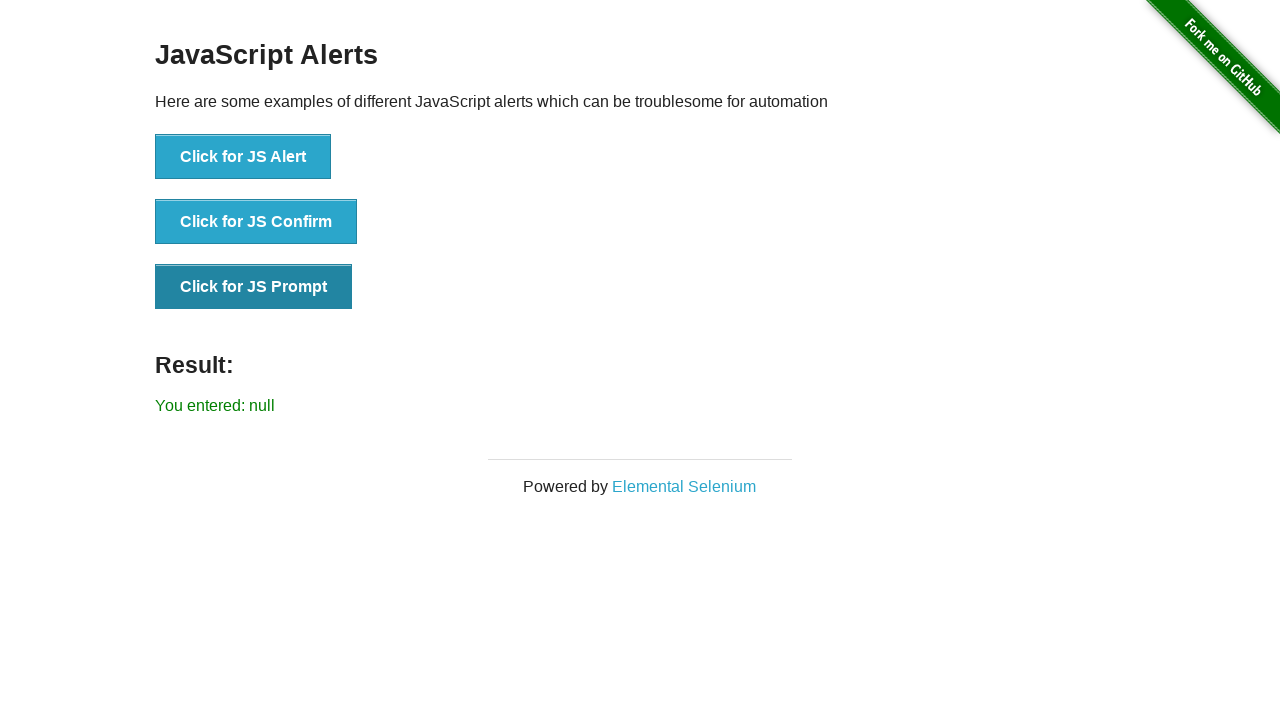

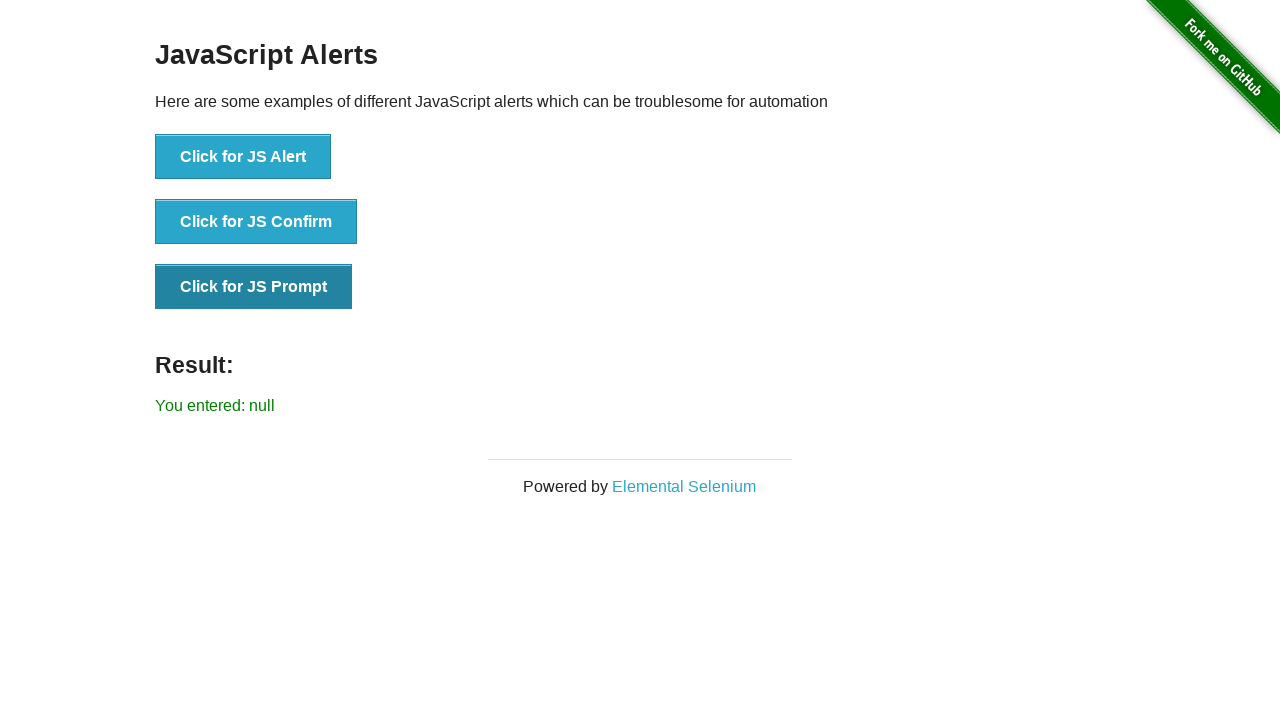